Tests clicking a button with the 'btn-primary' class on the UI Testing Playground class attribute challenge page

Starting URL: http://uitestingplayground.com/classattr

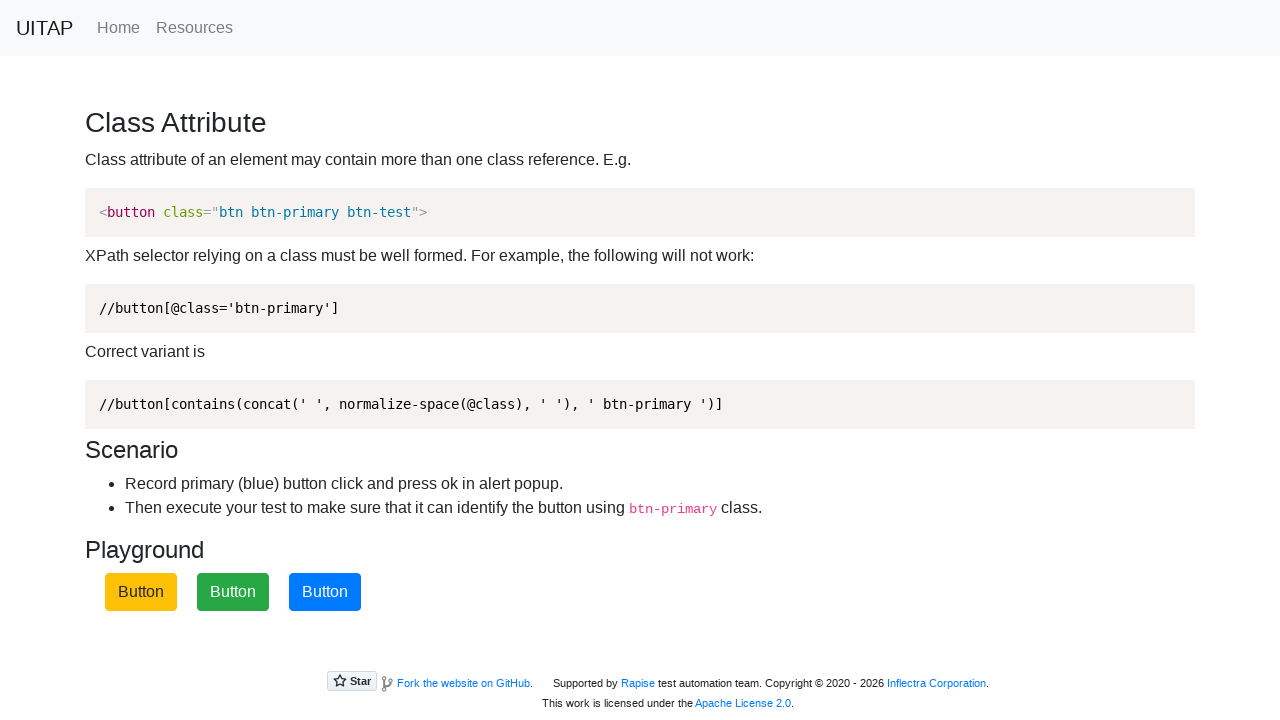

Navigated to UI Testing Playground class attribute challenge page
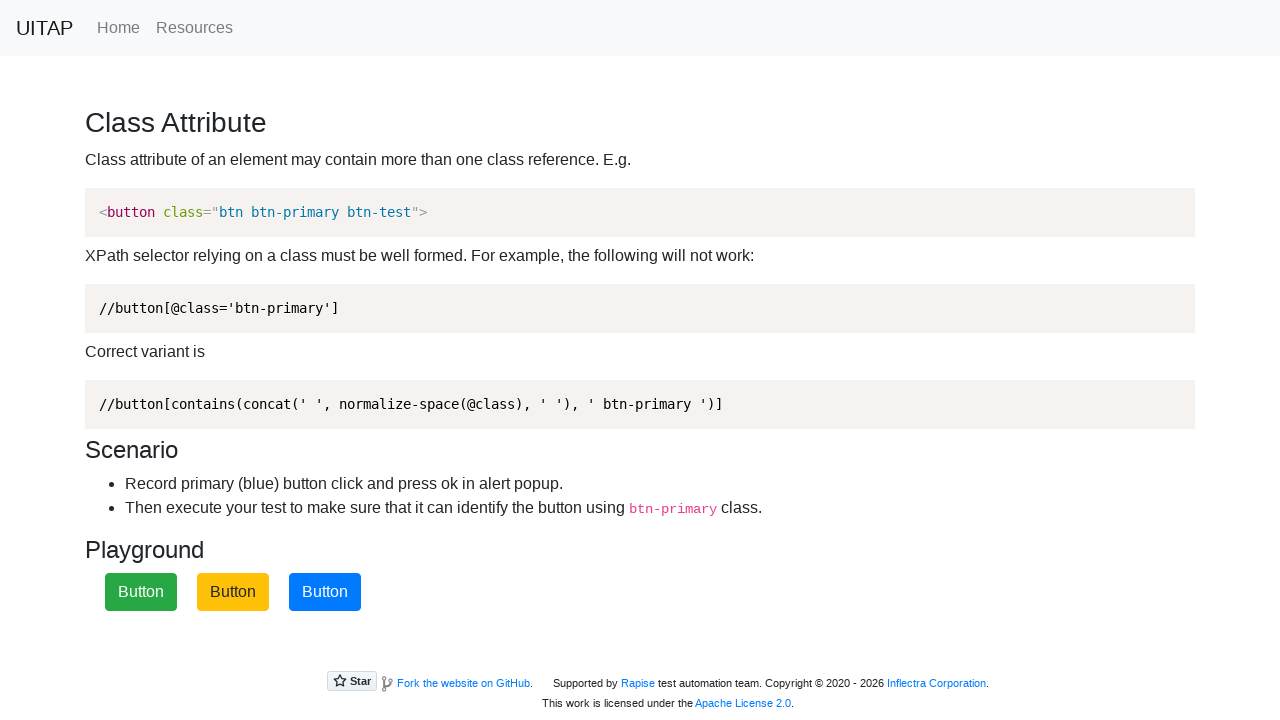

Clicked button with btn-primary class at (325, 592) on .btn-primary
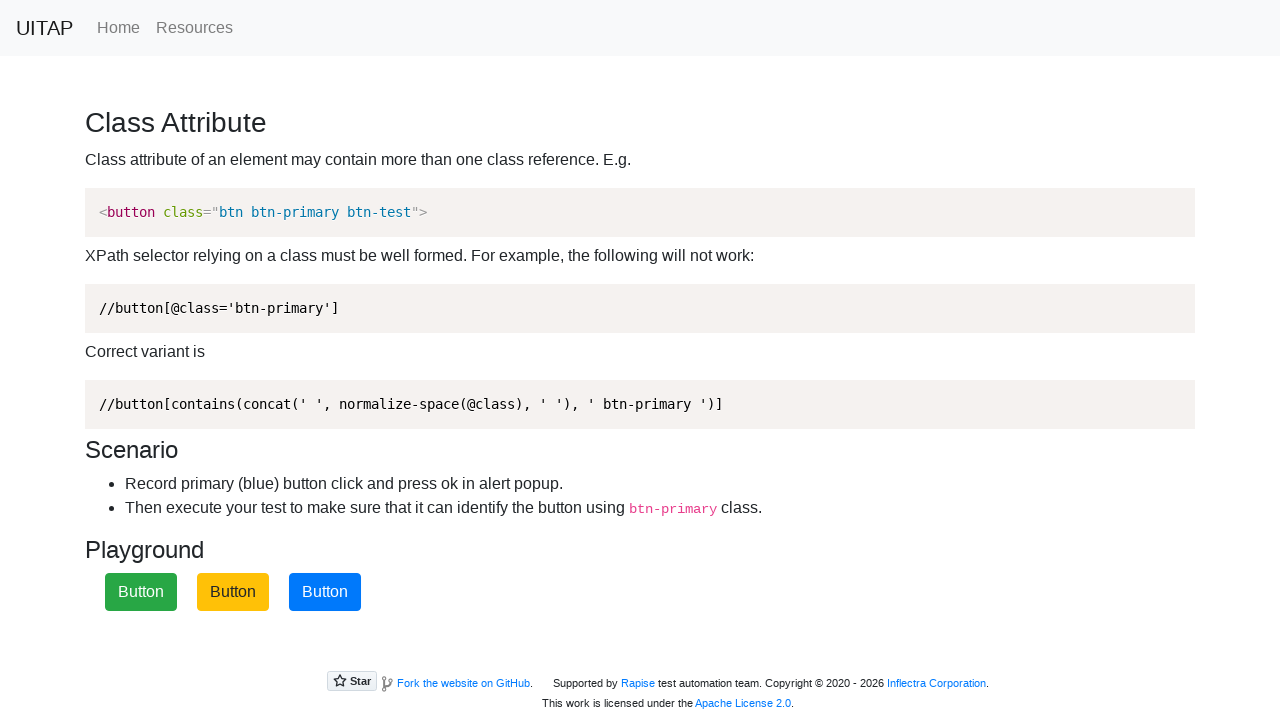

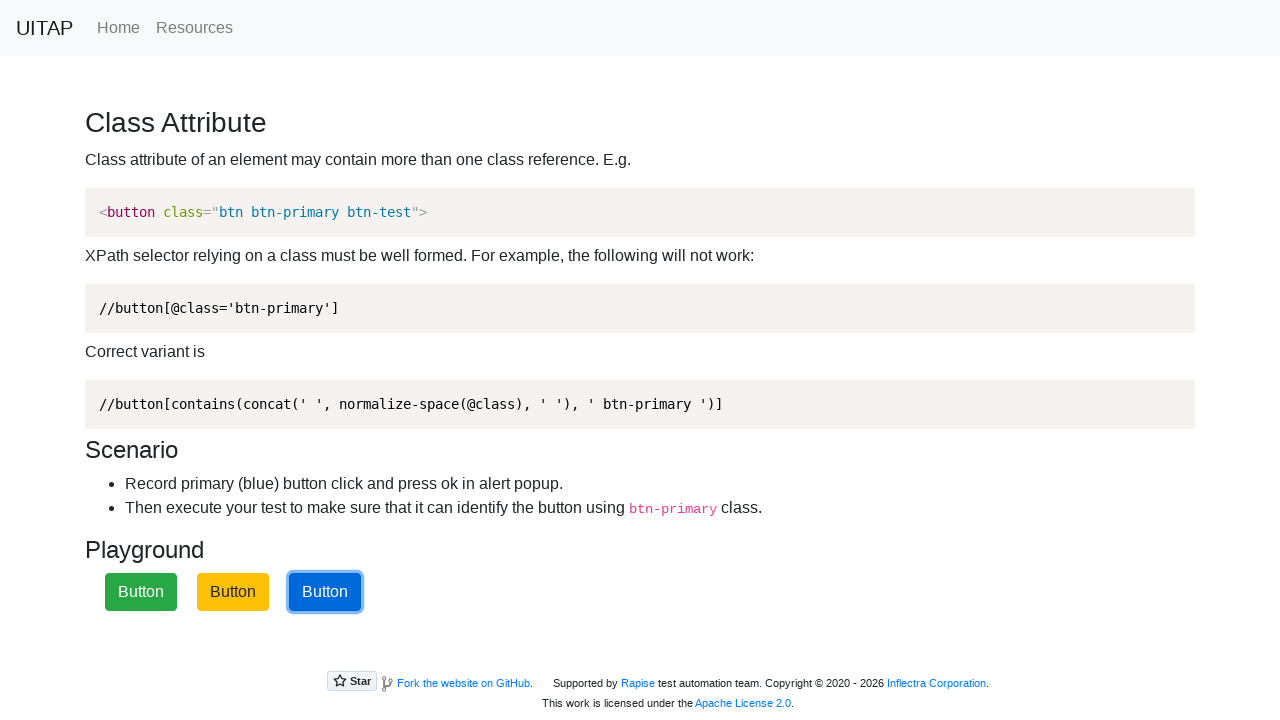